Tests a practice form by filling in name, email, password fields, selecting a gender from dropdown, checking a checkbox, and submitting the form to verify a success message appears.

Starting URL: https://rahulshettyacademy.com/angularpractice/

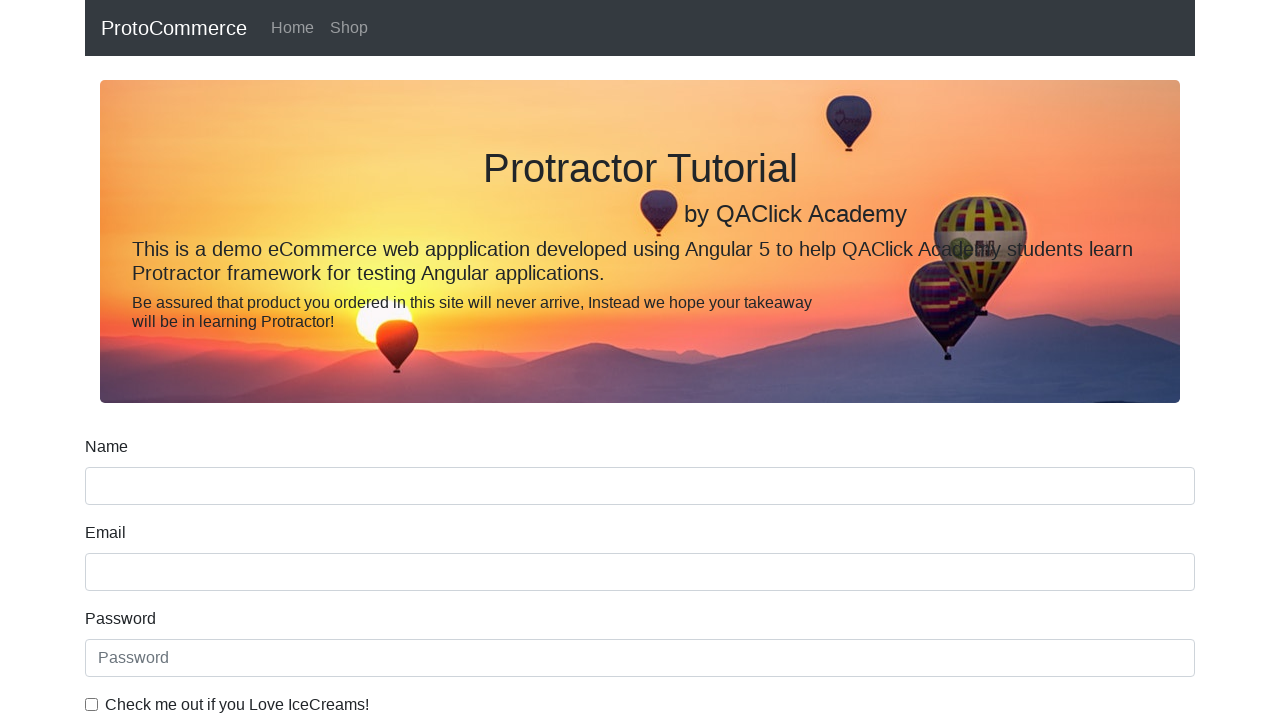

Filled name field with 'Abraham' on input[name='name']
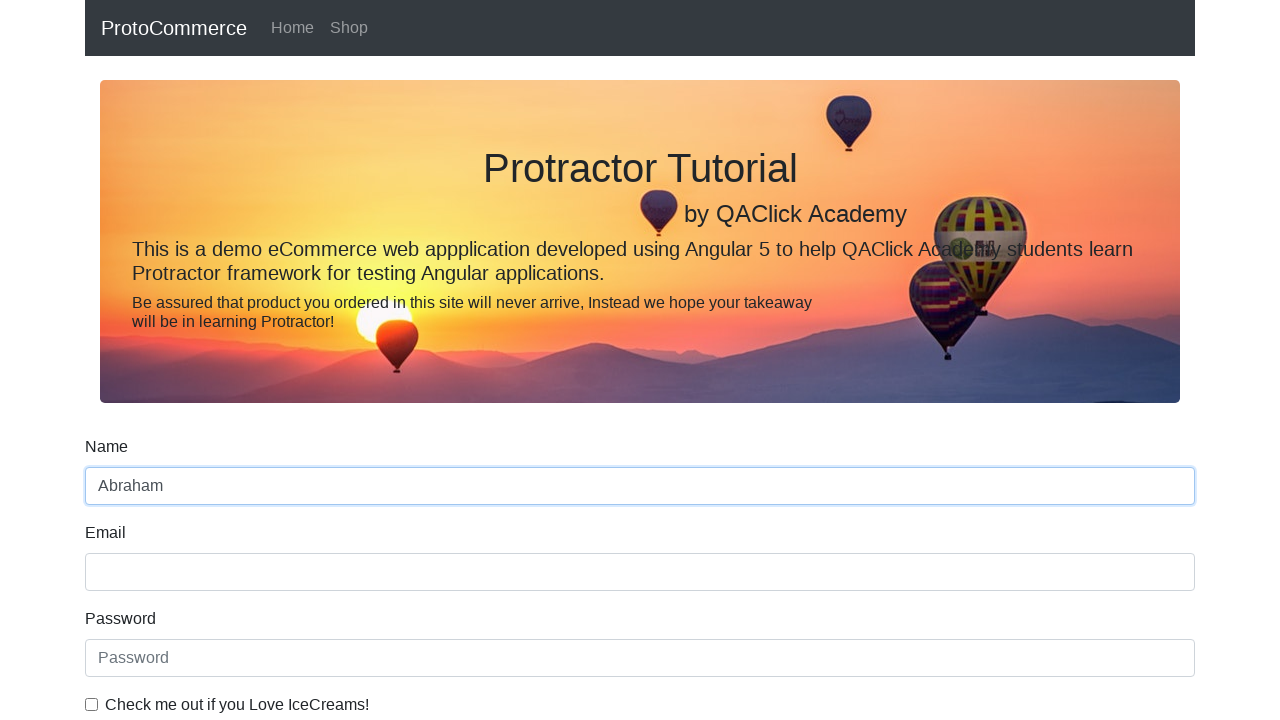

Filled email field with 'aora@gmail.com' on input[name='email']
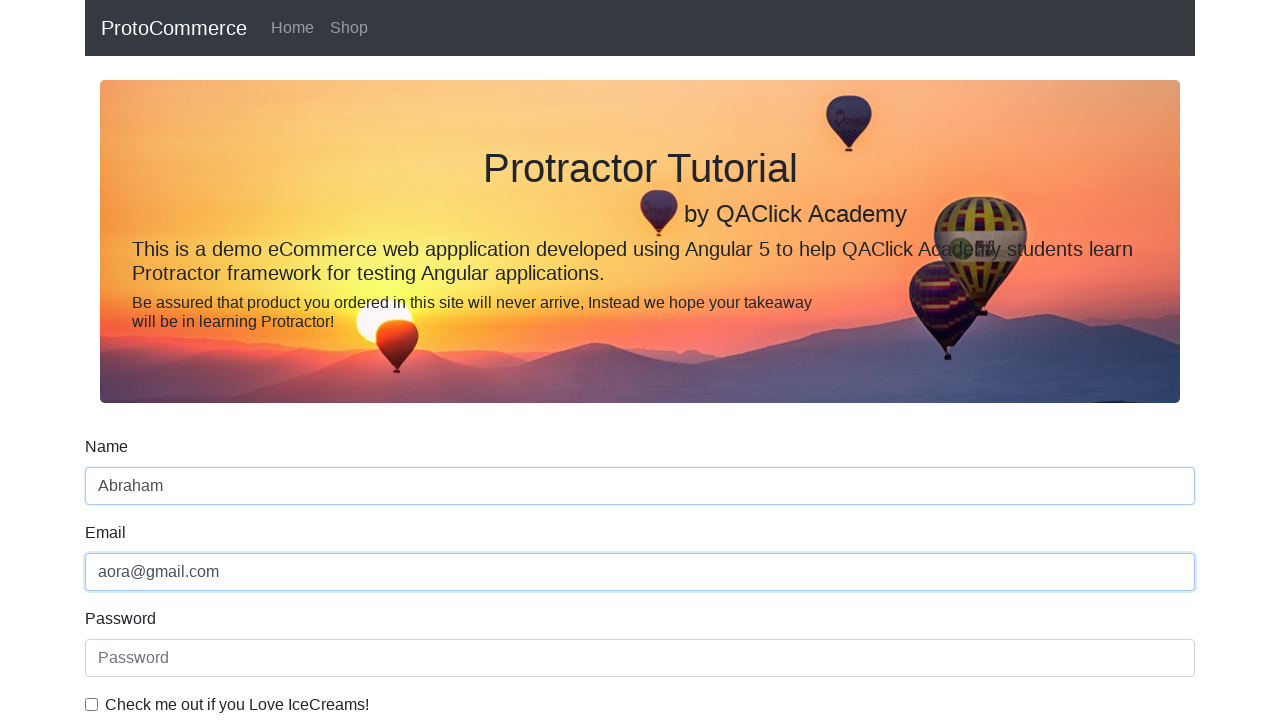

Filled password field with '12345' on input#exampleInputPassword1
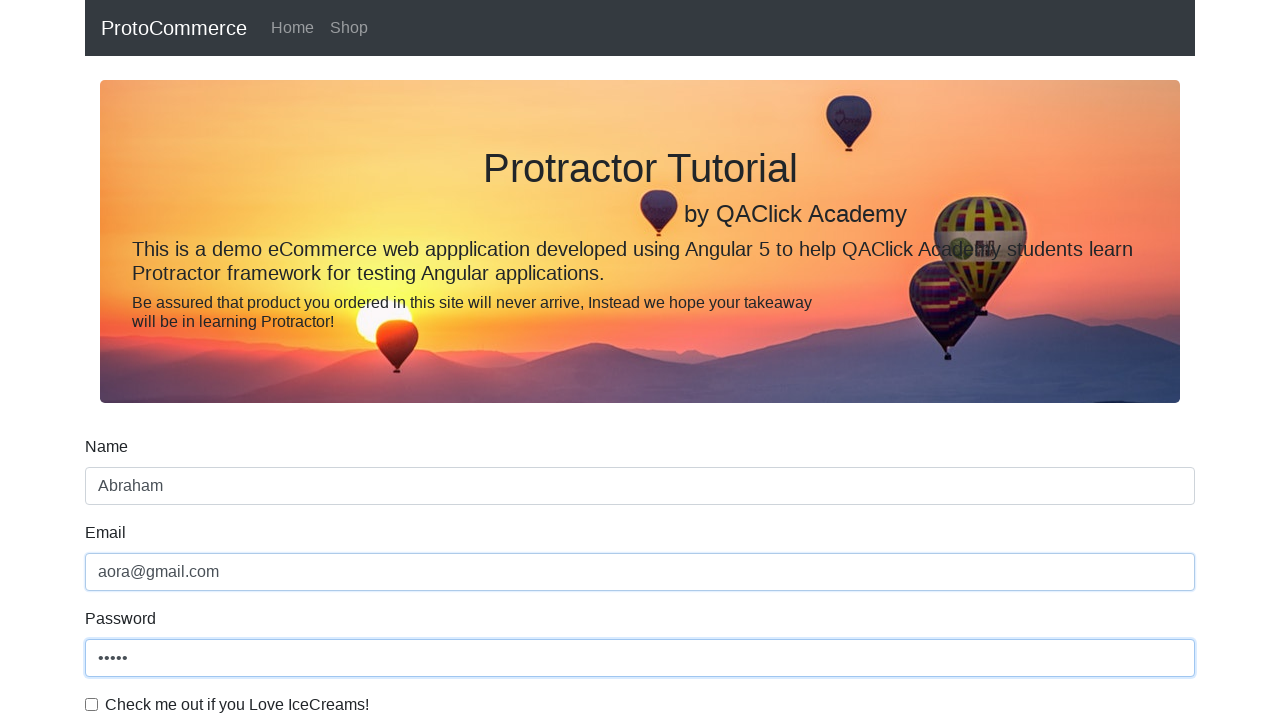

Selected 'Female' from gender dropdown on #exampleFormControlSelect1
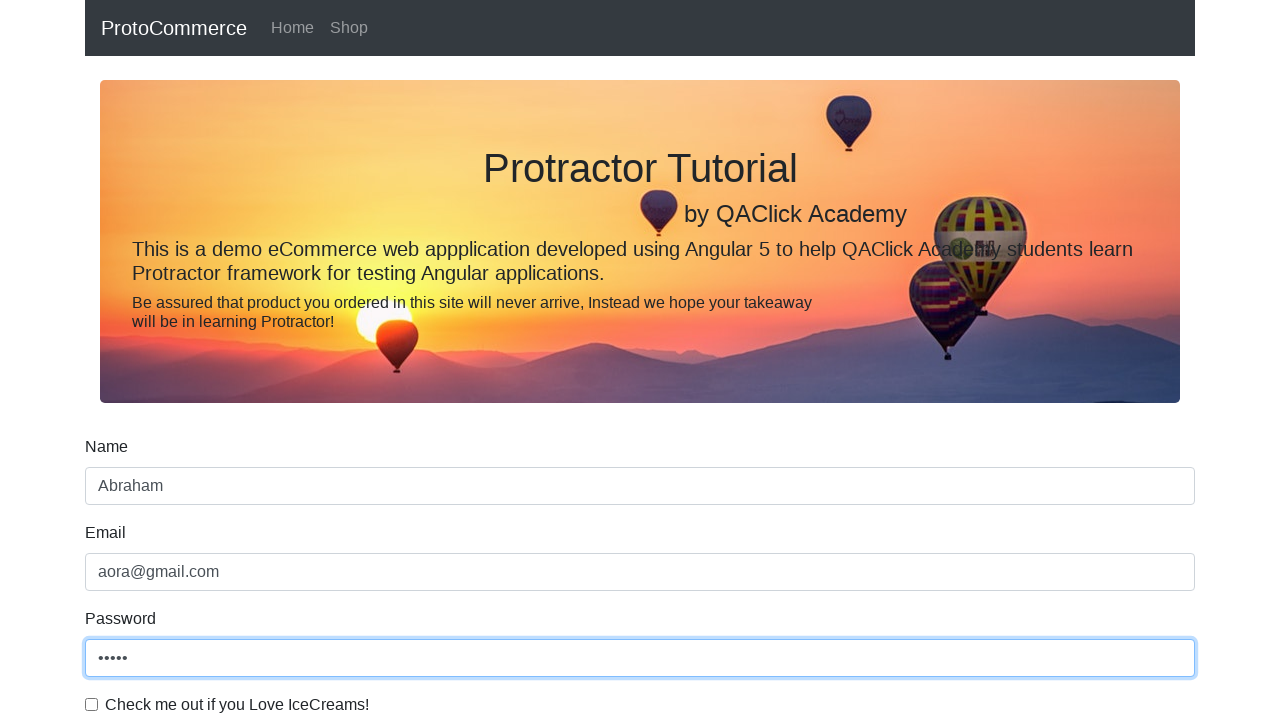

Checked the checkbox at (92, 704) on #exampleCheck1
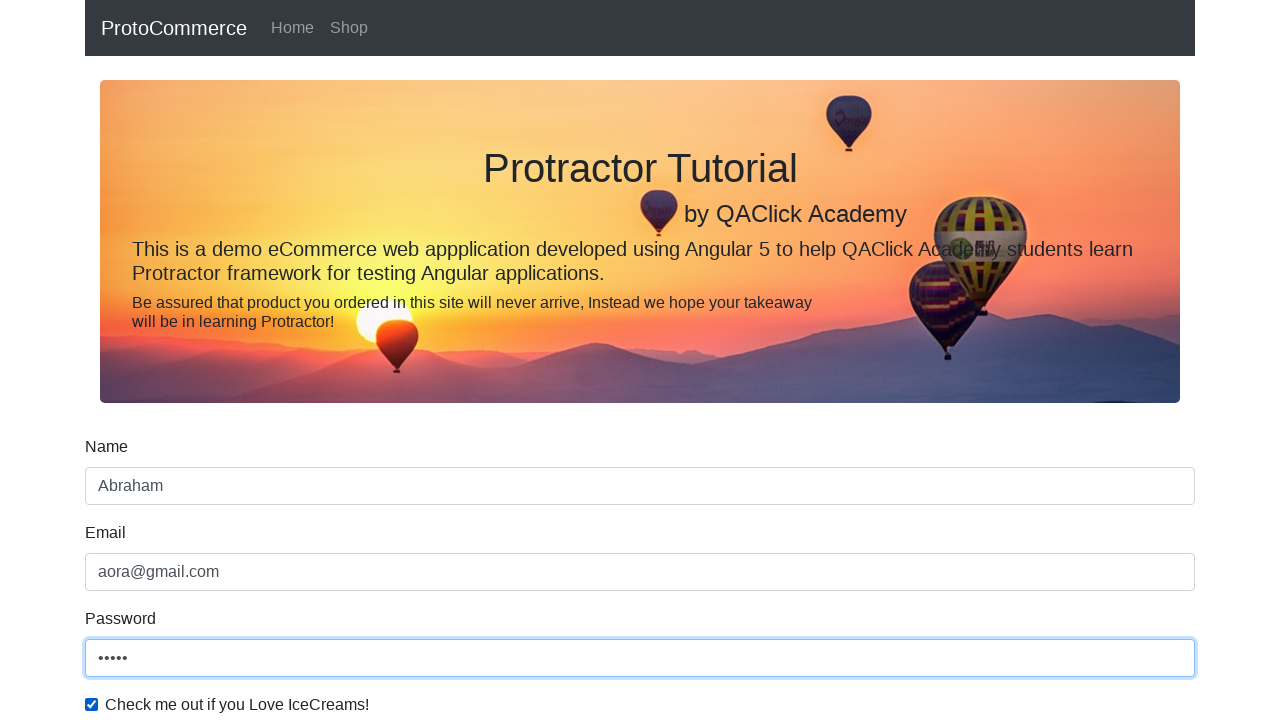

Clicked submit button to submit the form at (123, 491) on input[type='submit']
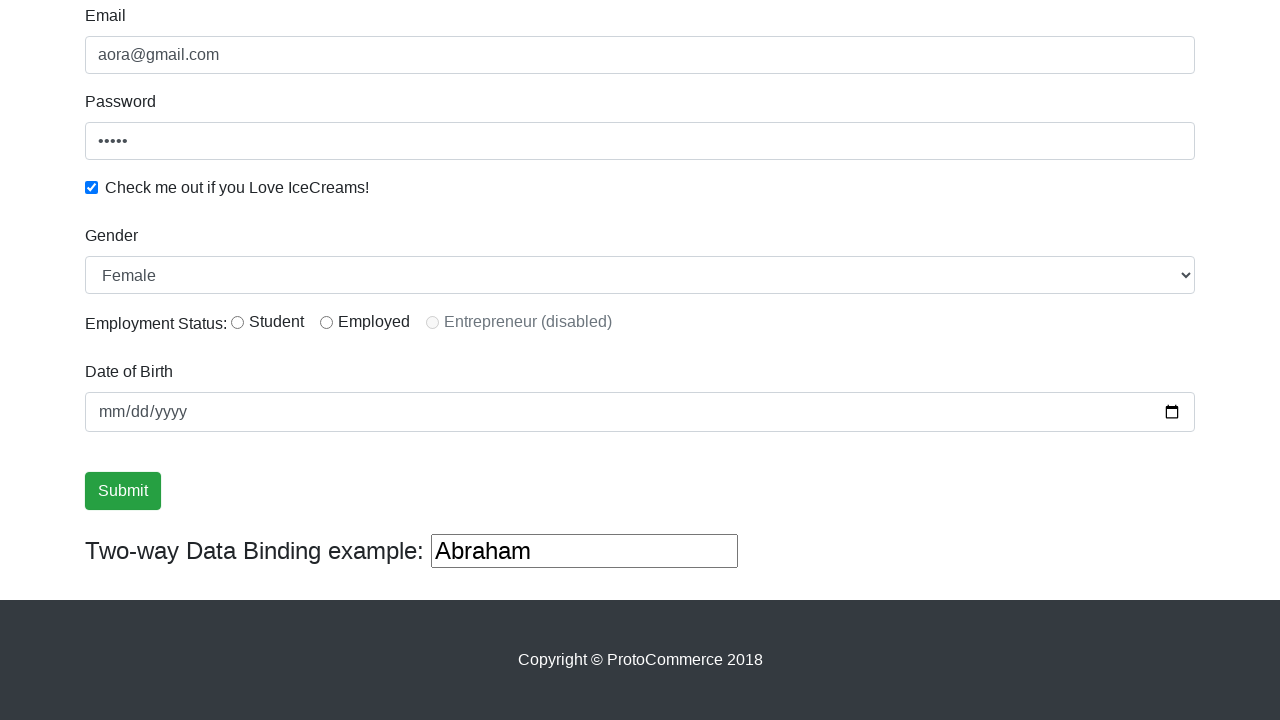

Success message appeared
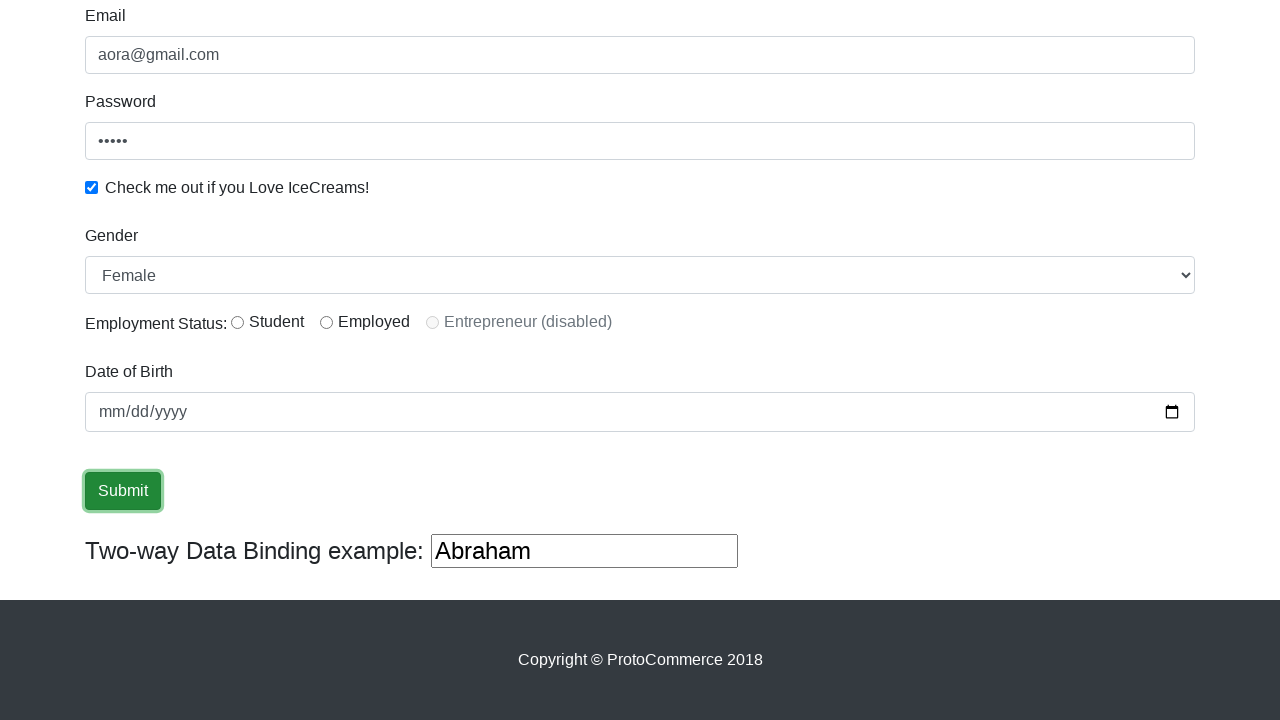

Retrieved success message text
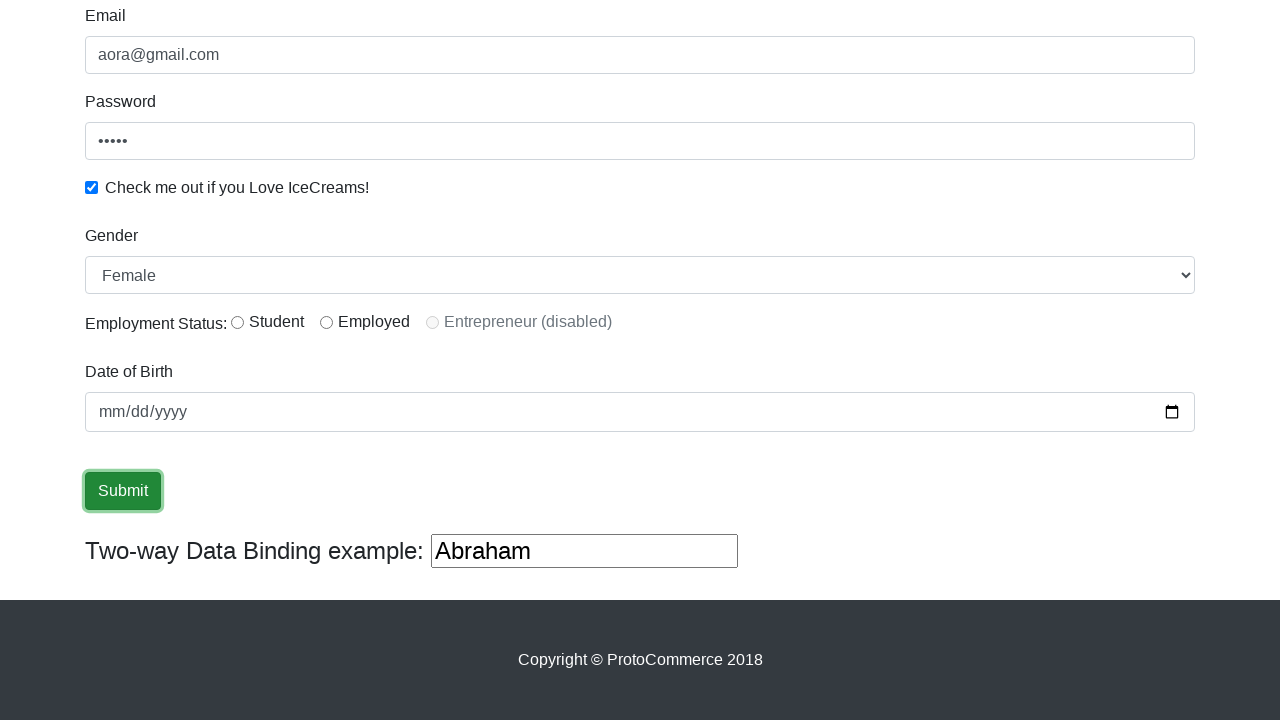

Verified 'Success' text in message - assertion passed
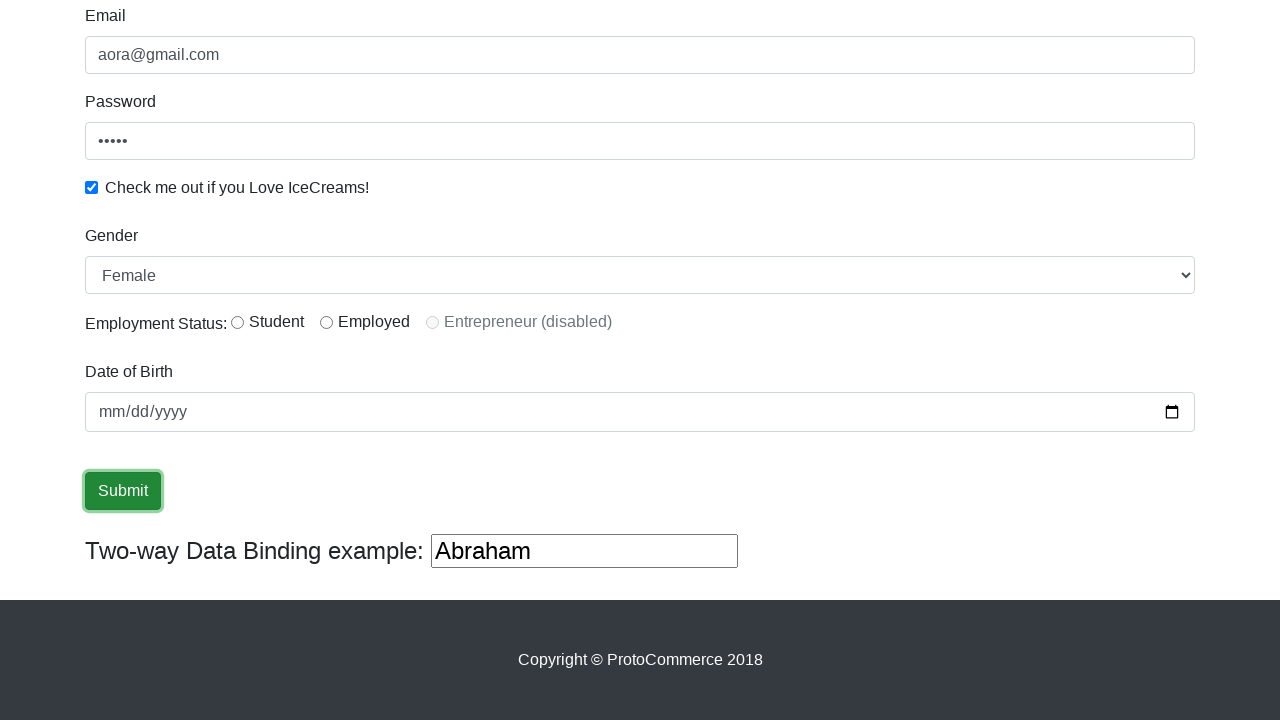

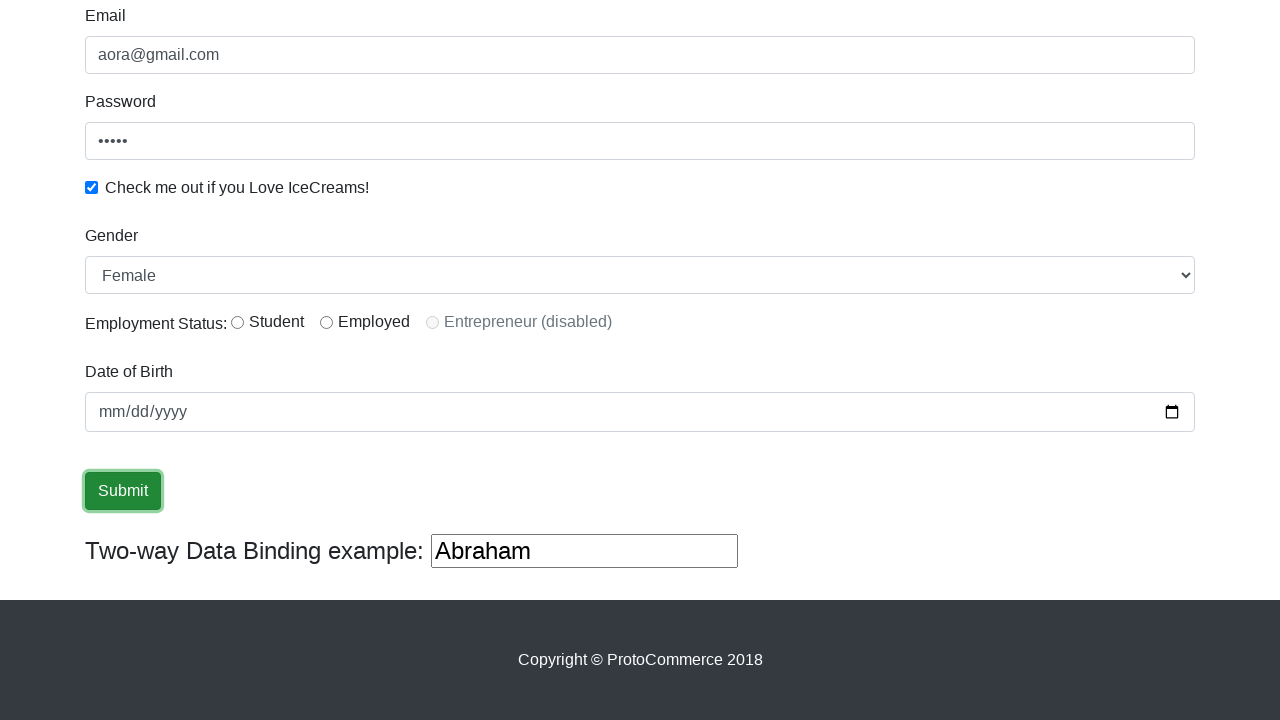